Tests all links on the Lufthansa homepage by clicking each visible link, handling new windows that may open, and verifying the links are accessible

Starting URL: http://www.lufthansa.com/online/portal/lh/ua/homepage

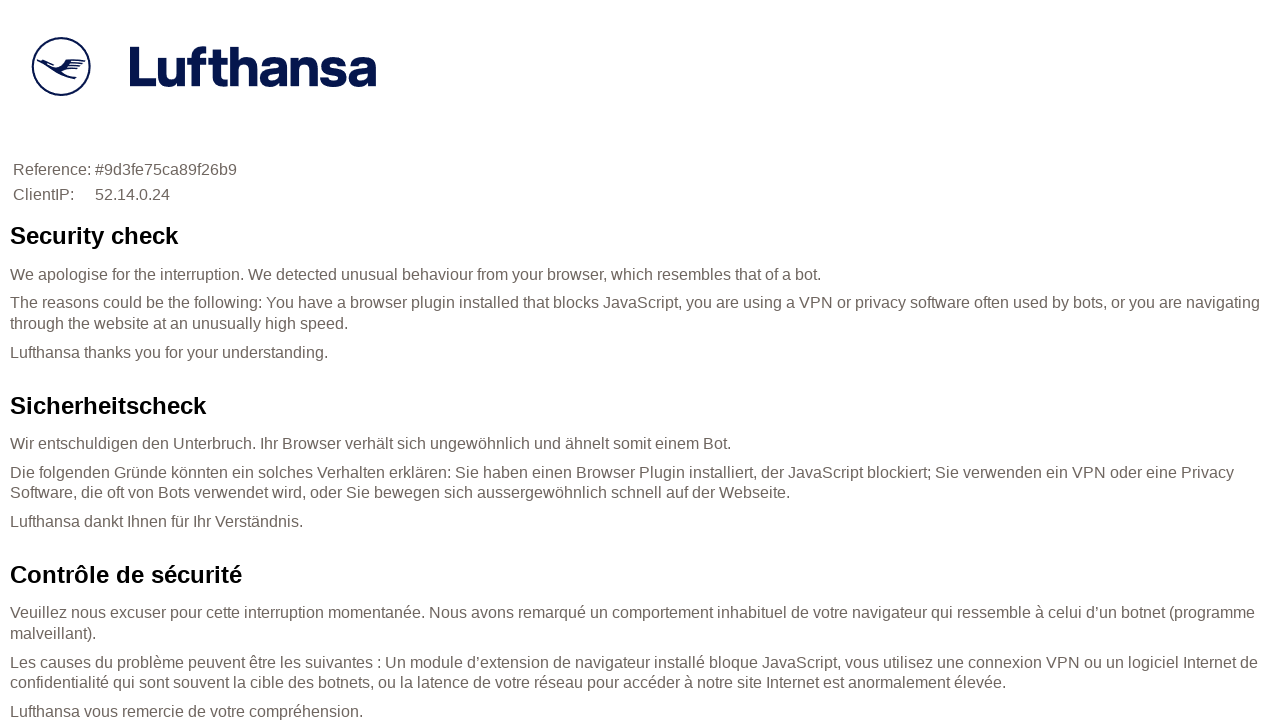

Navigated to Lufthansa homepage
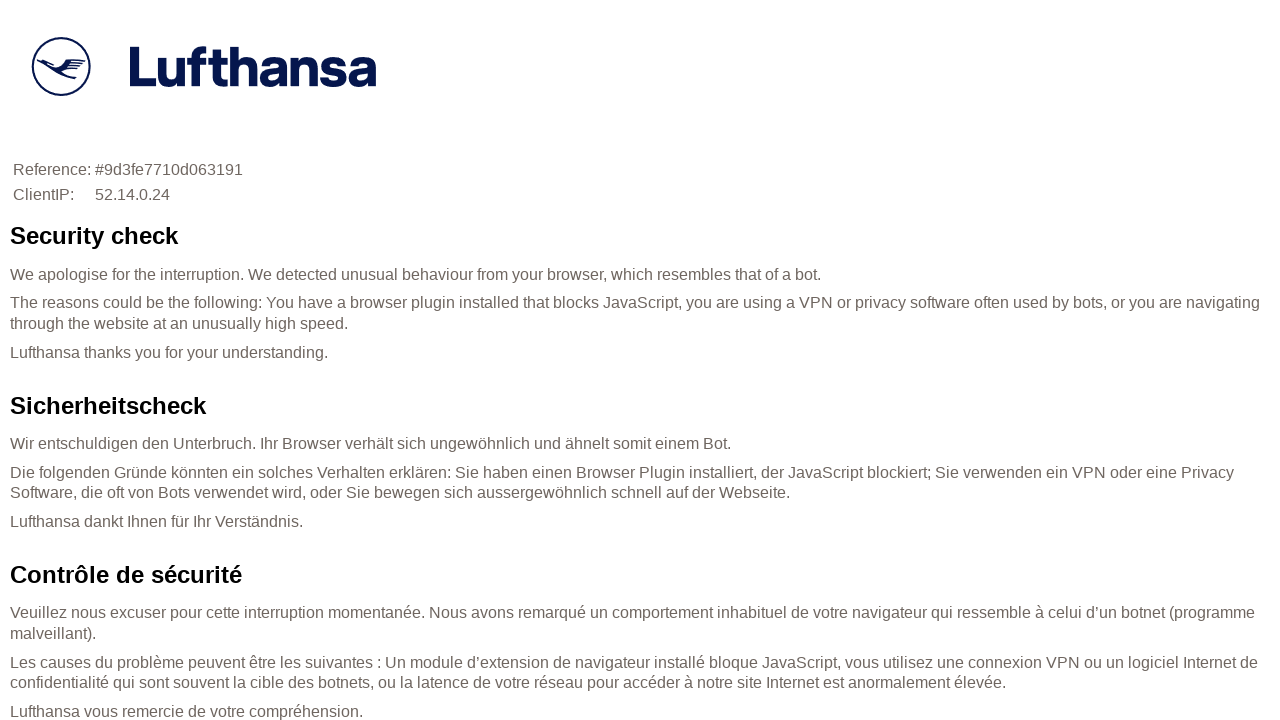

Retrieved all links from the page
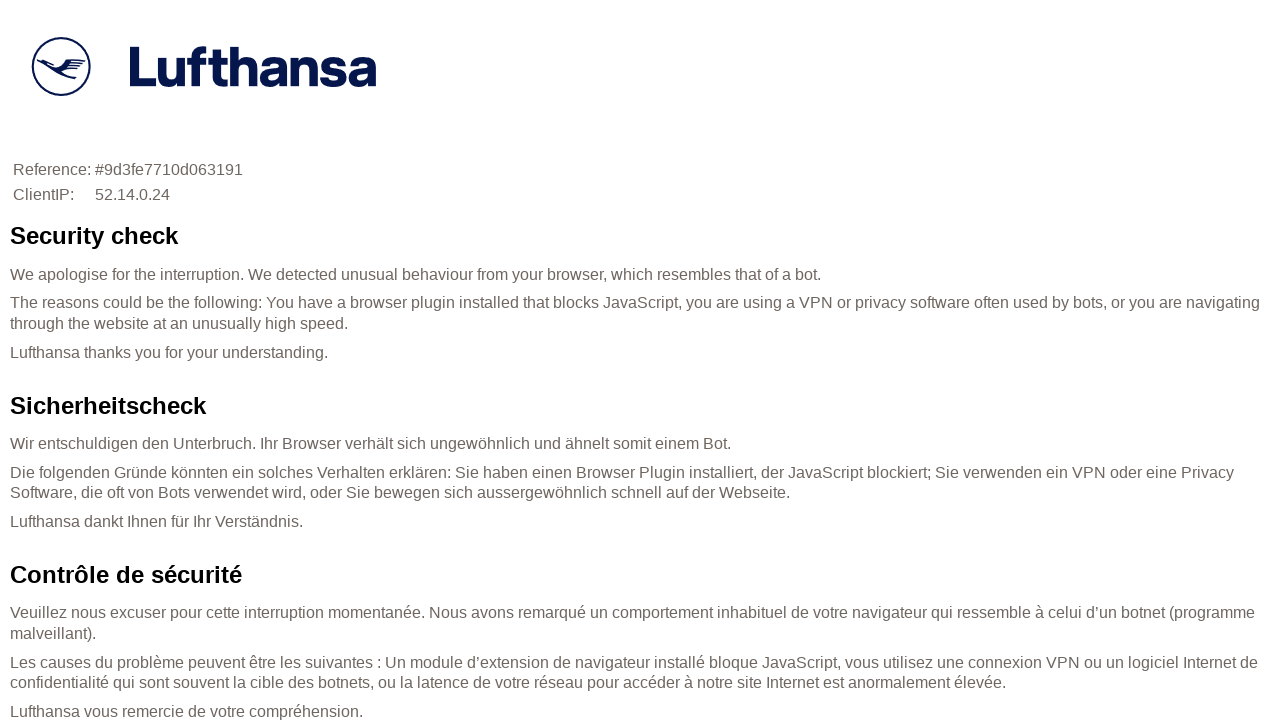

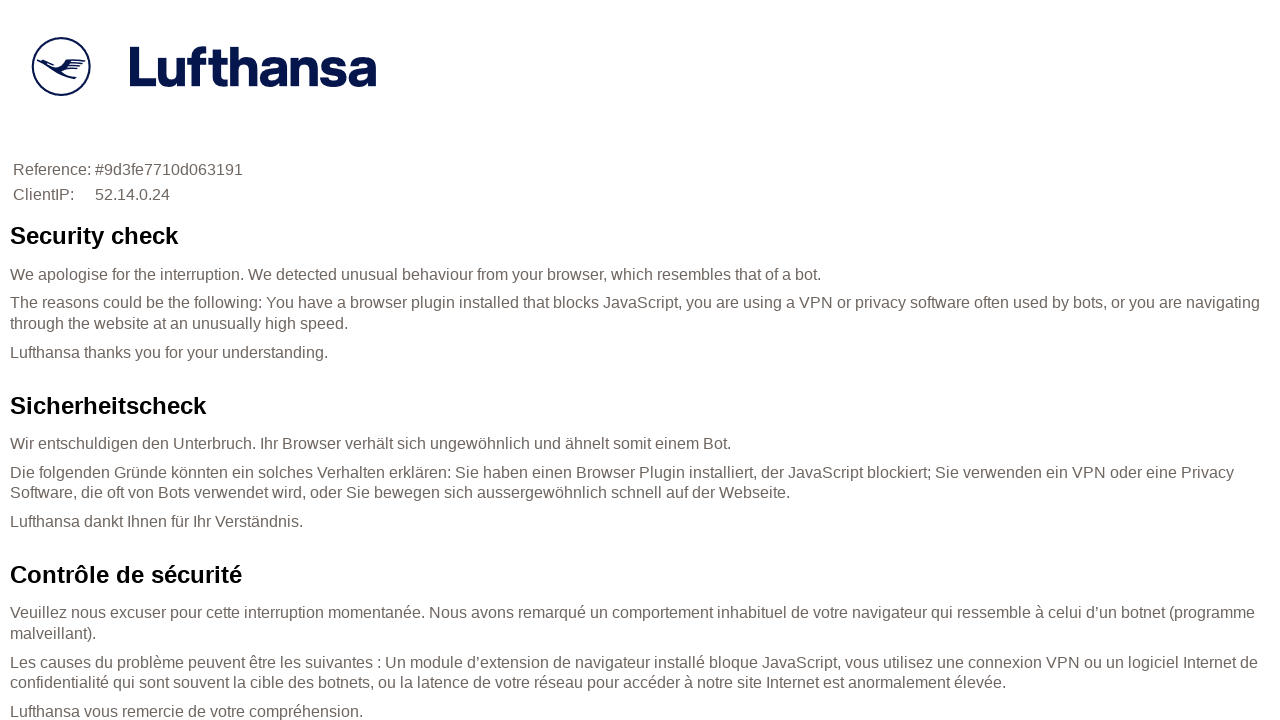